Tests the products functionality on automationexercise.com by navigating to the Products page, verifying the products list is visible, clicking on the first product's View Product button, and verifying product details (name and category) are displayed.

Starting URL: http://automationexercise.com

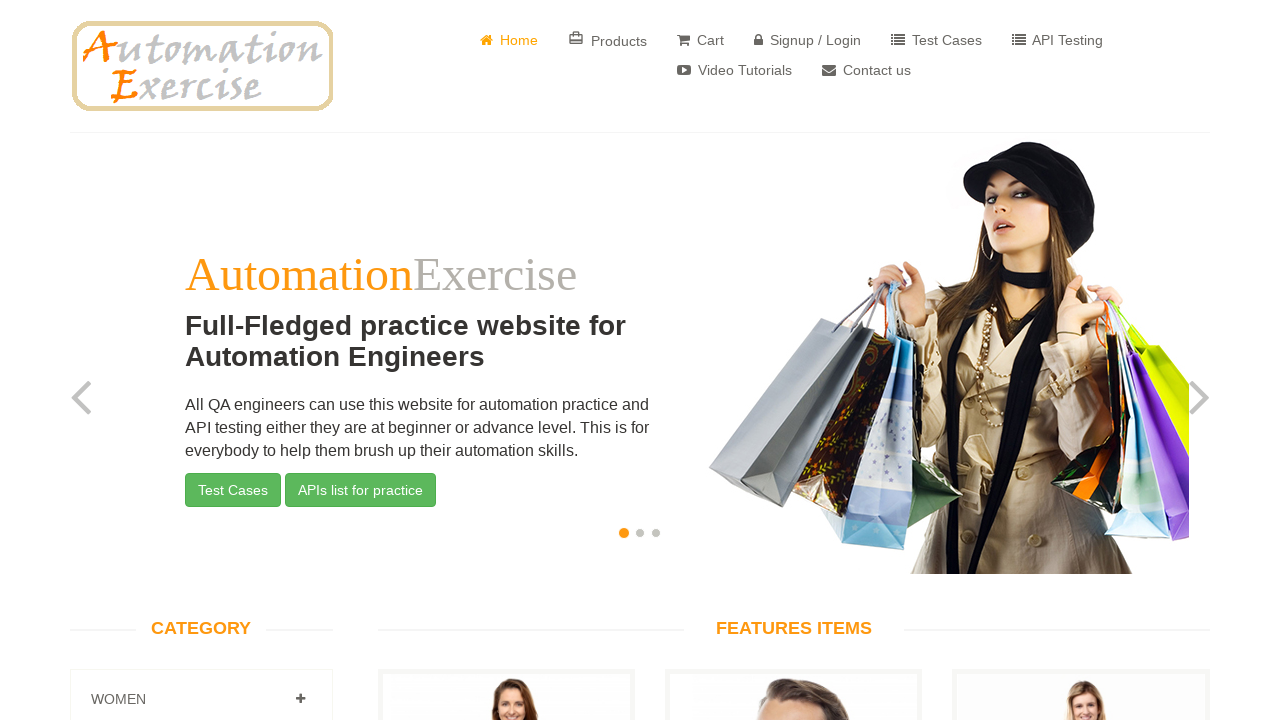

Verified home page is visible by checking logo element
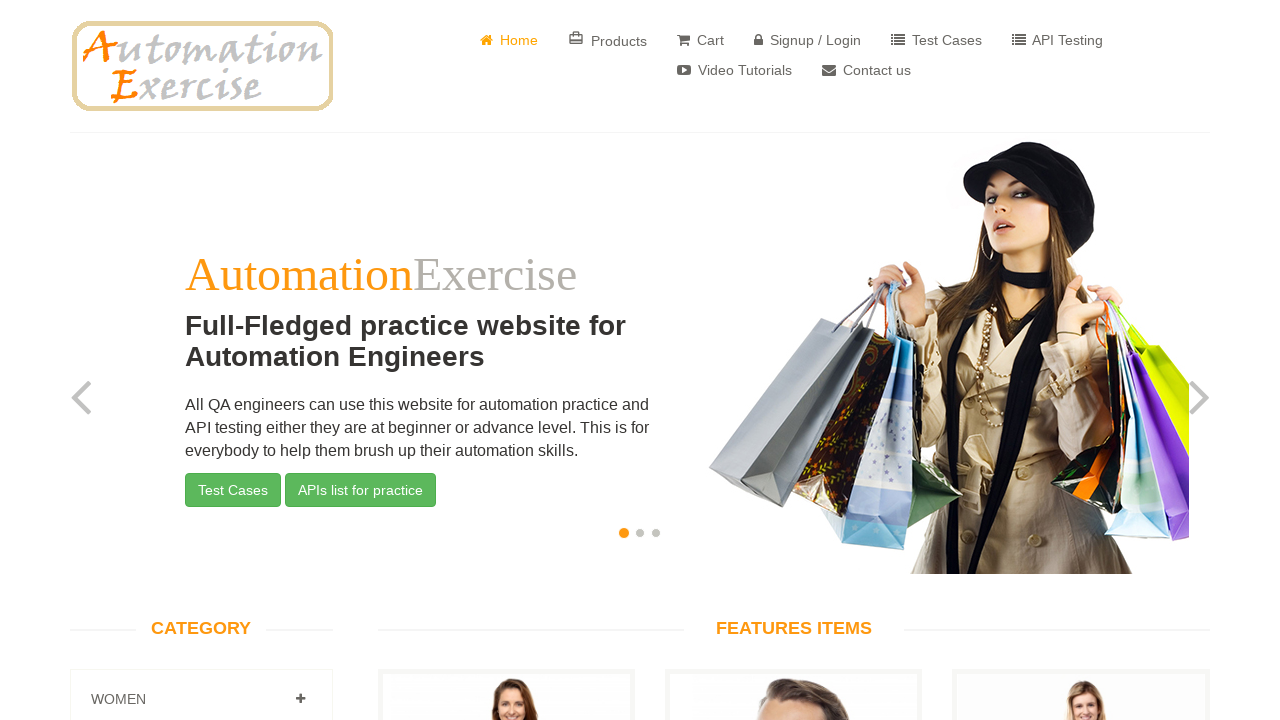

Clicked on 'Products' button at (608, 40) on xpath=//*[text()=' Products']
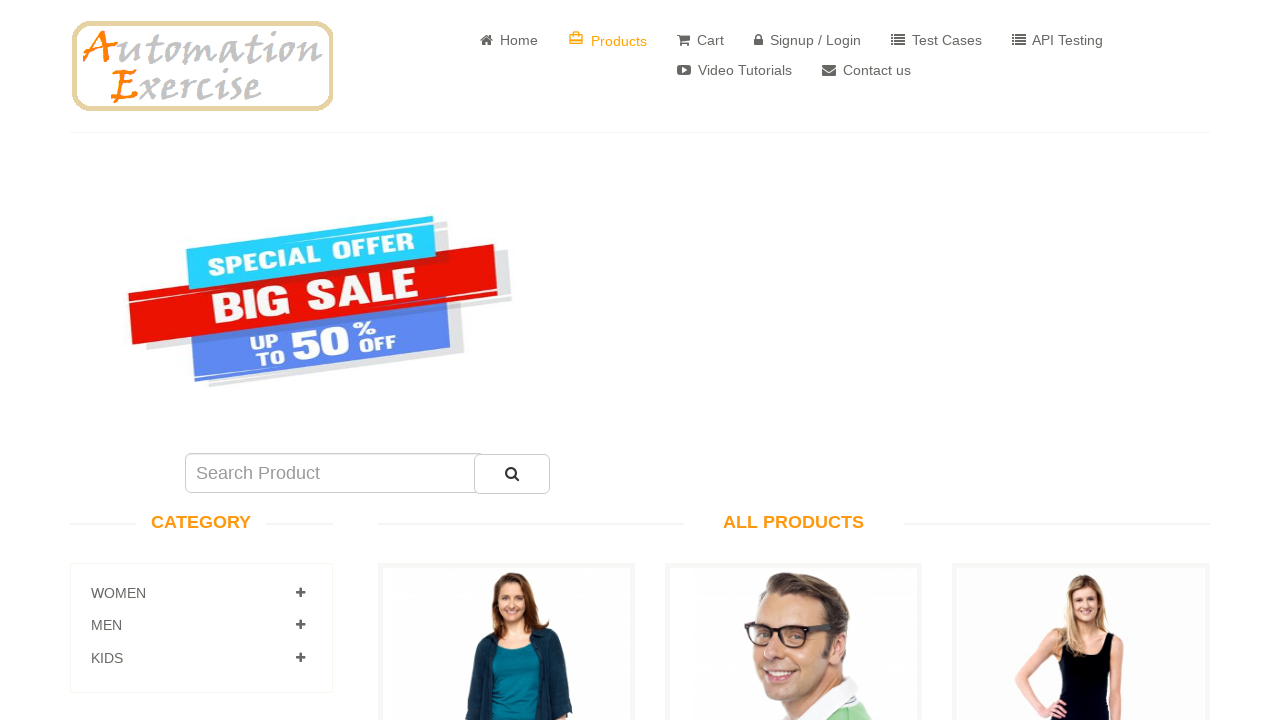

Verified navigation to ALL PRODUCTS page
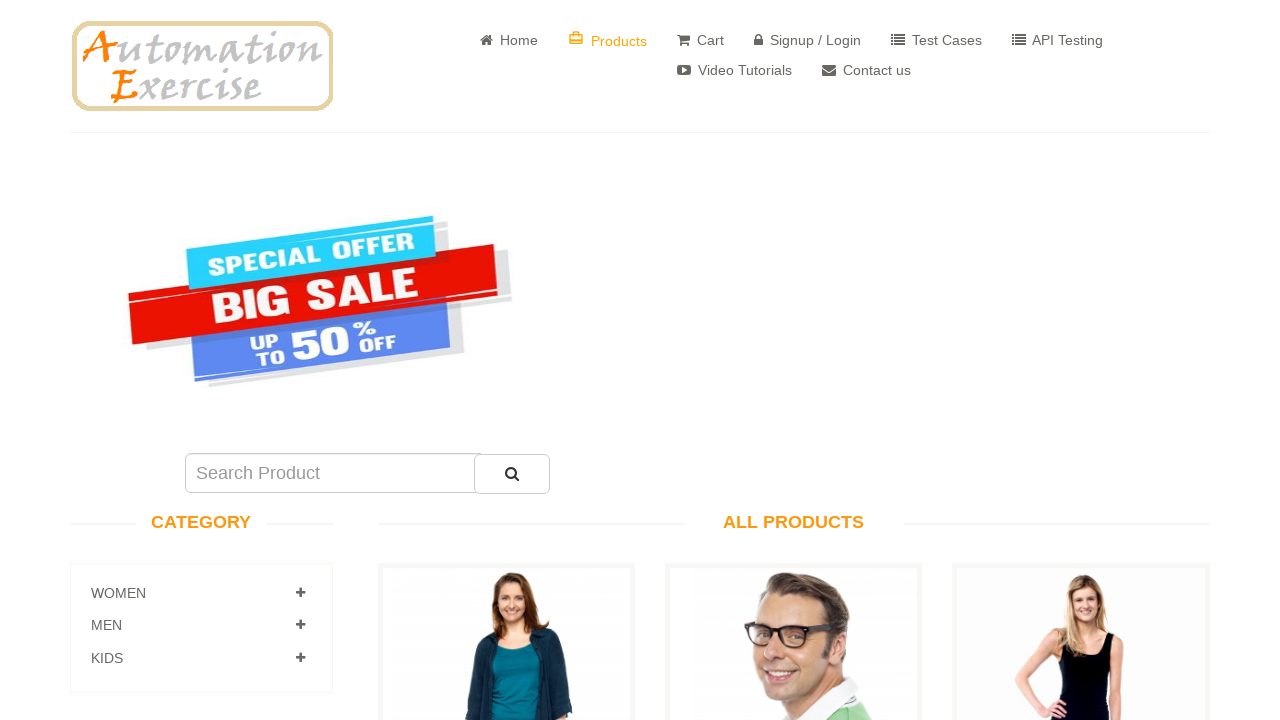

Verified the products list is visible
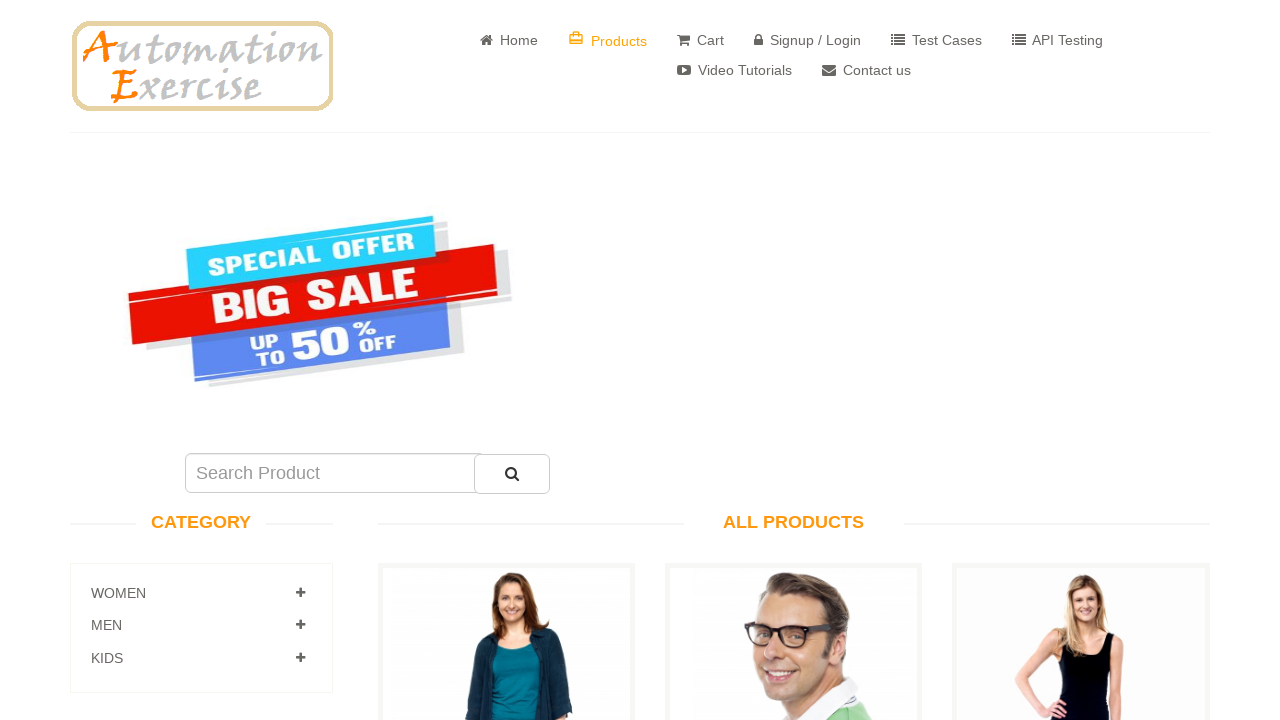

Clicked on 'View Product' button of first product at (506, 361) on (//*[text()='View Product'])[1]
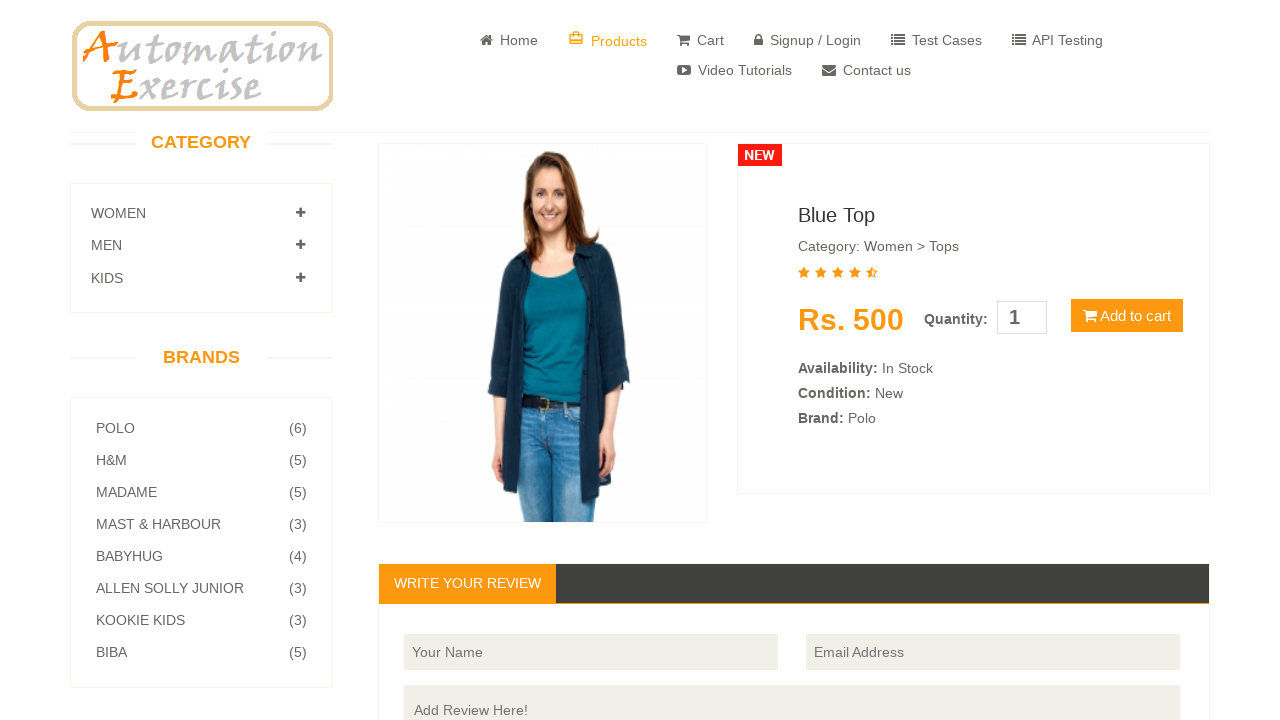

Verified product name is visible on product detail page
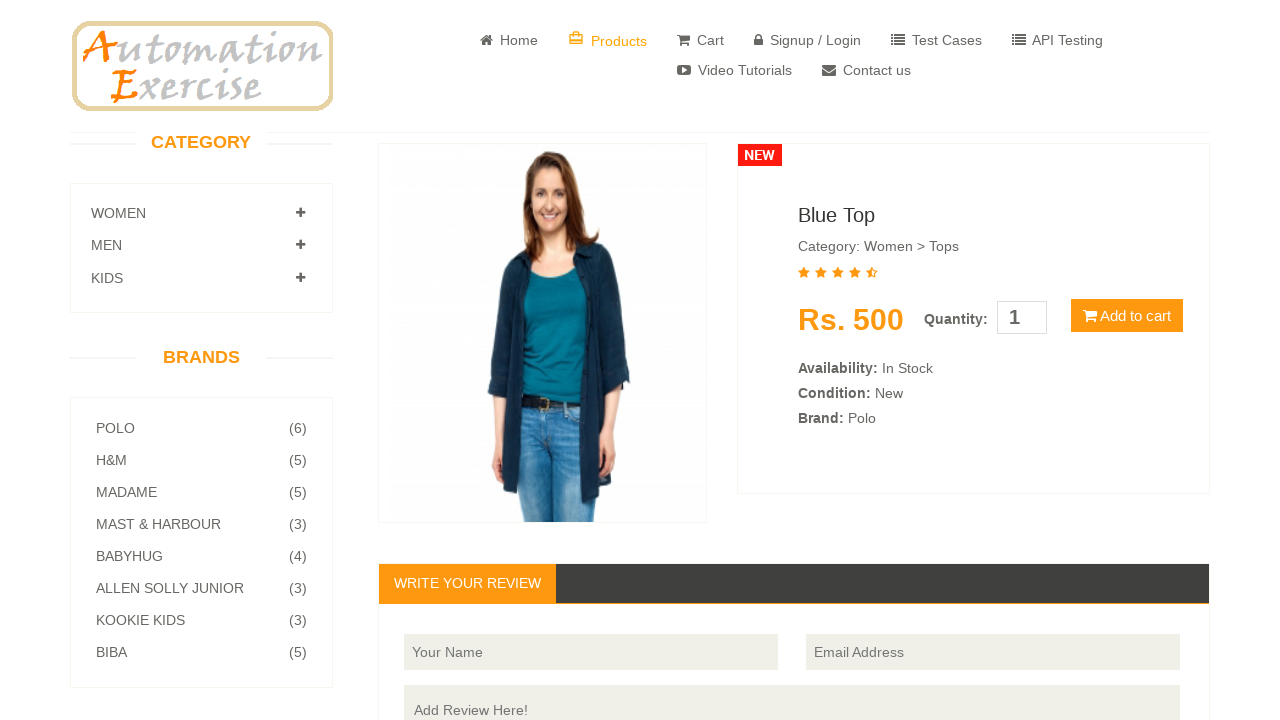

Verified category is visible on product detail page
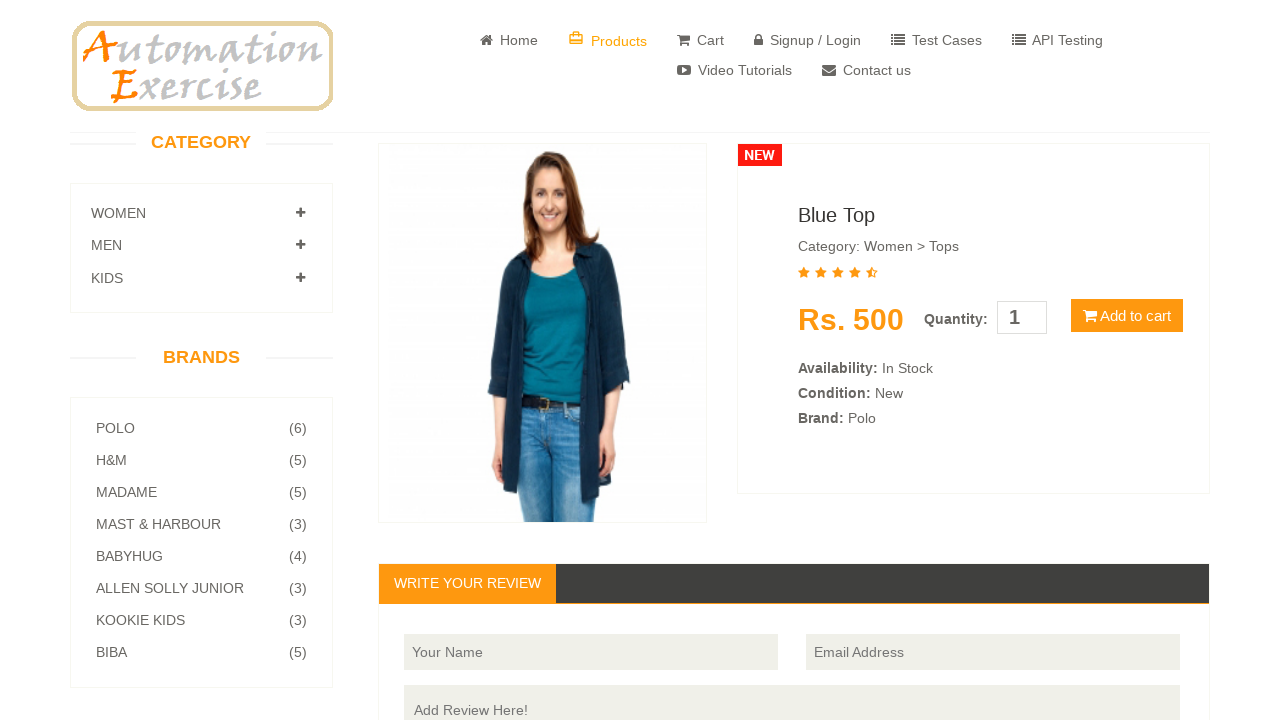

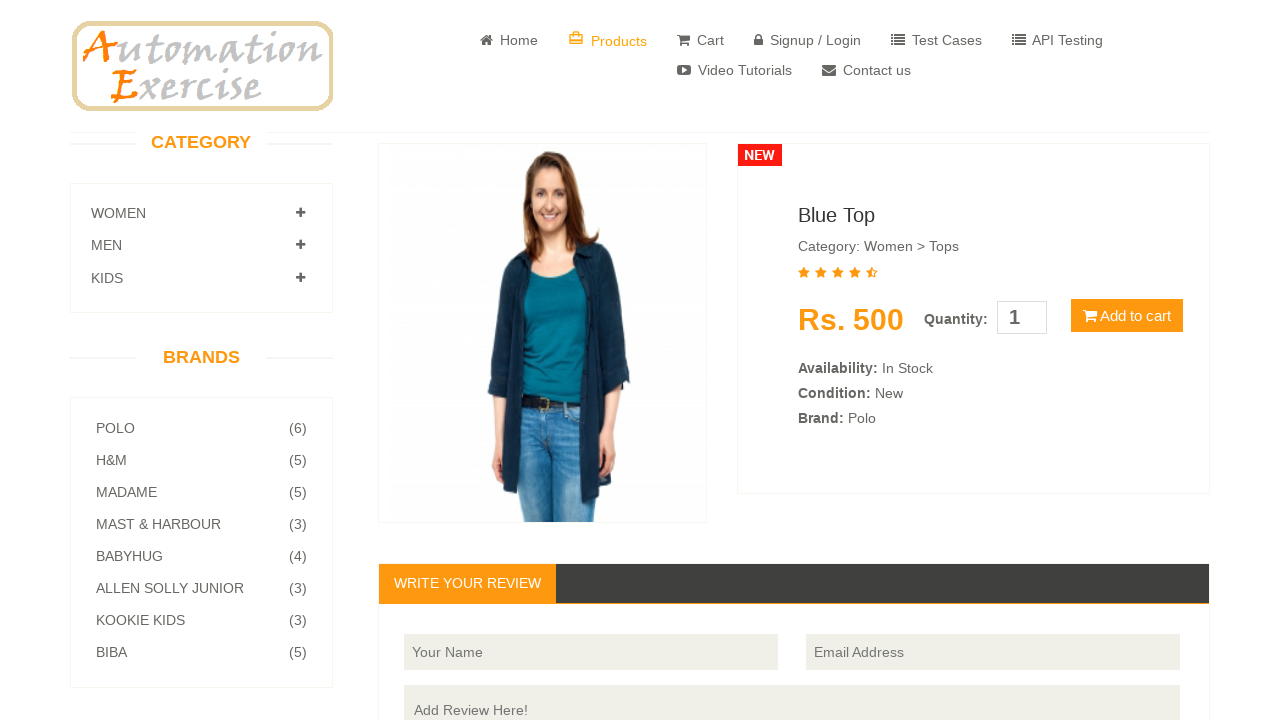